Tests an e-commerce checkout flow by adding items to cart, proceeding to checkout, applying a promo code, selecting a country from dropdown, and placing an order

Starting URL: https://rahulshettyacademy.com/seleniumPractise/#/

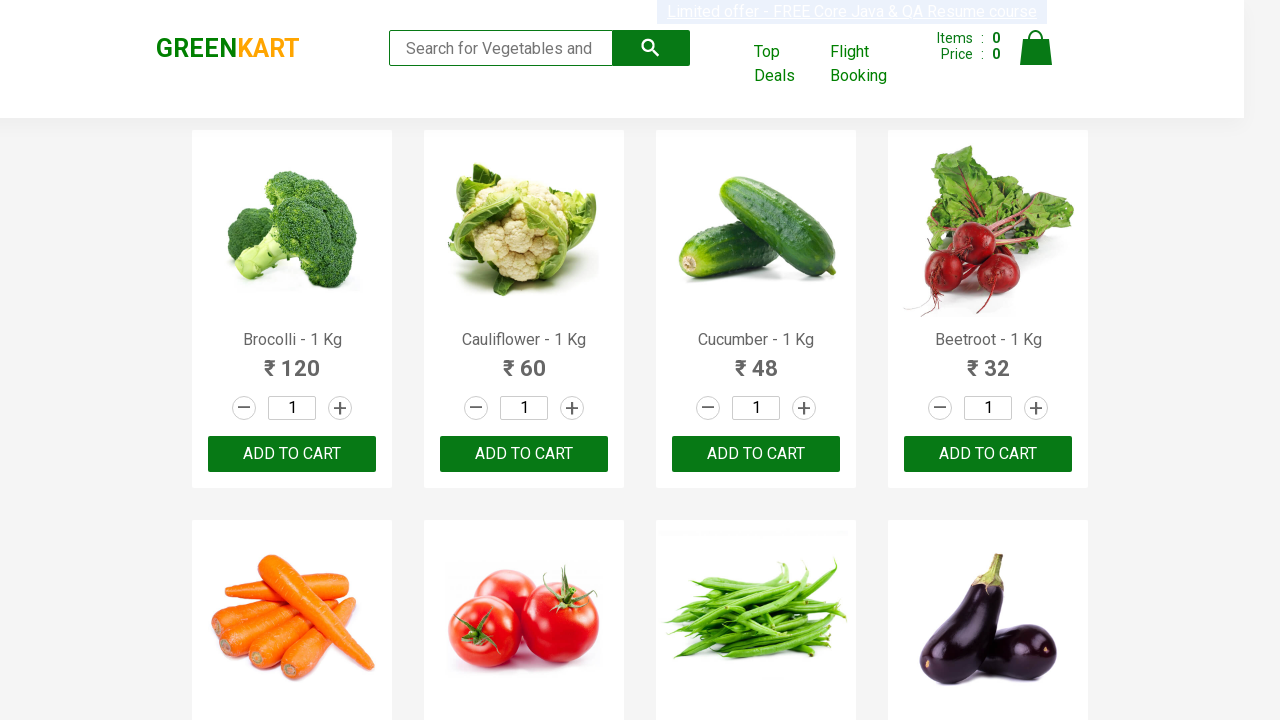

Clicked add to cart button for first item at (292, 454) on xpath=//body[1]/div[1]/div[1]/div[1]/div[1]/div[1]/div[3]/button[1]
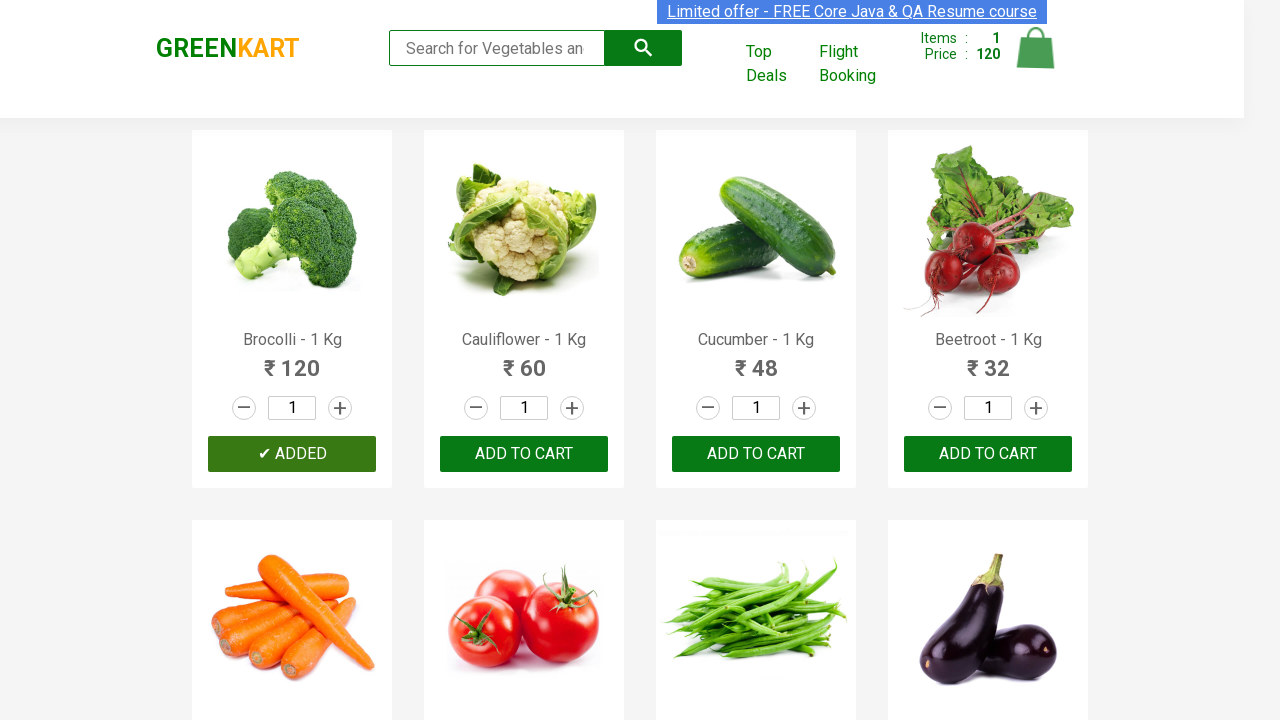

Clicked on cart icon at (1036, 48) on img[alt='Cart']
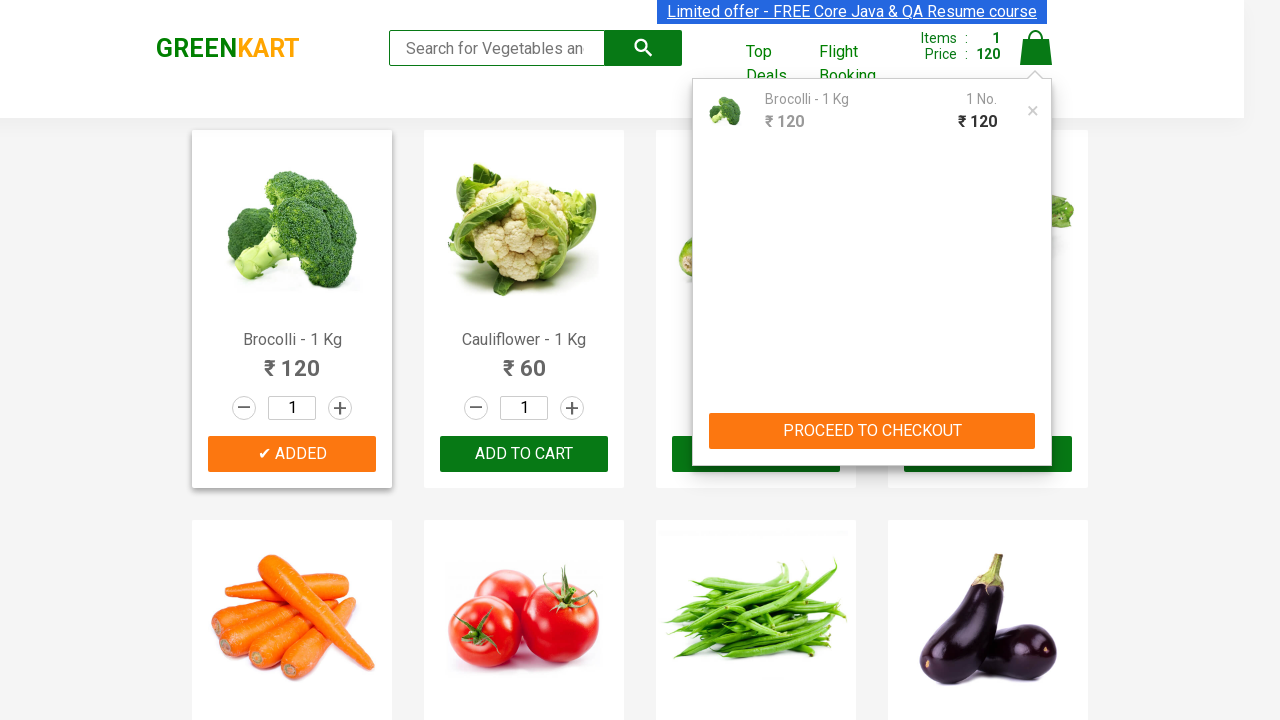

Clicked proceed to checkout button at (872, 431) on xpath=//button[contains(text(),'PROCEED TO CHECKOUT')]
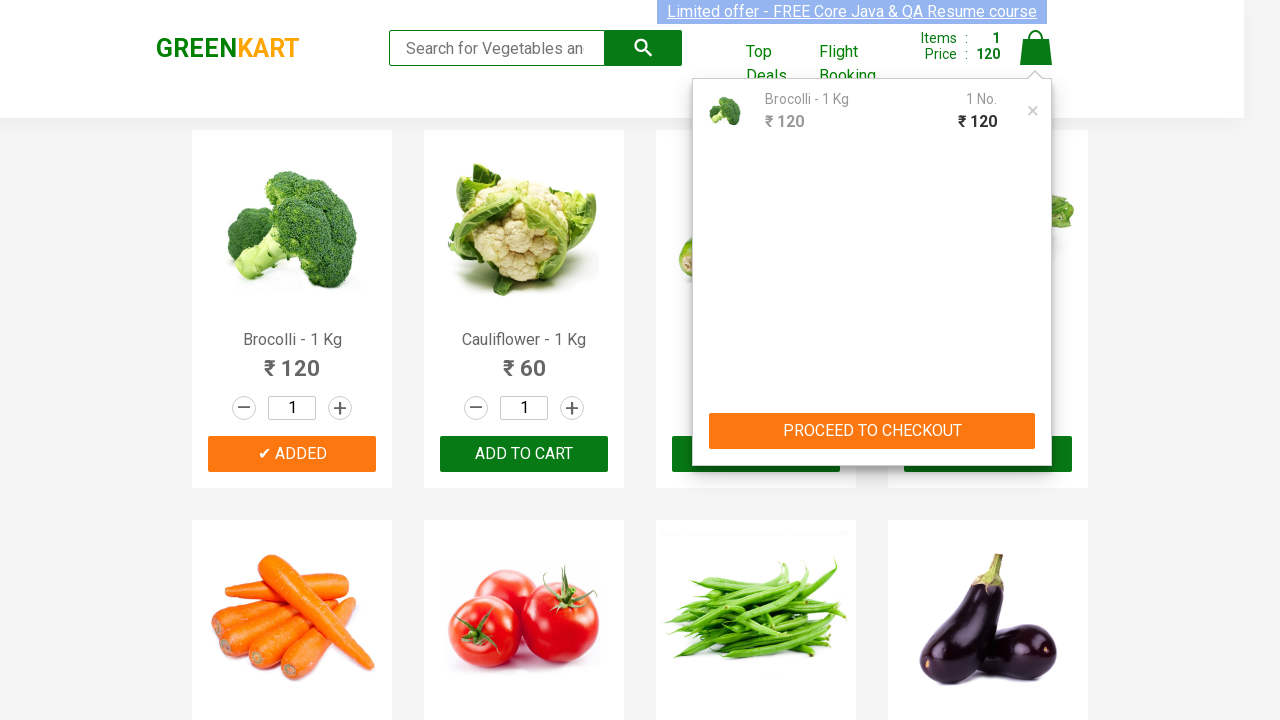

Promo code input field loaded
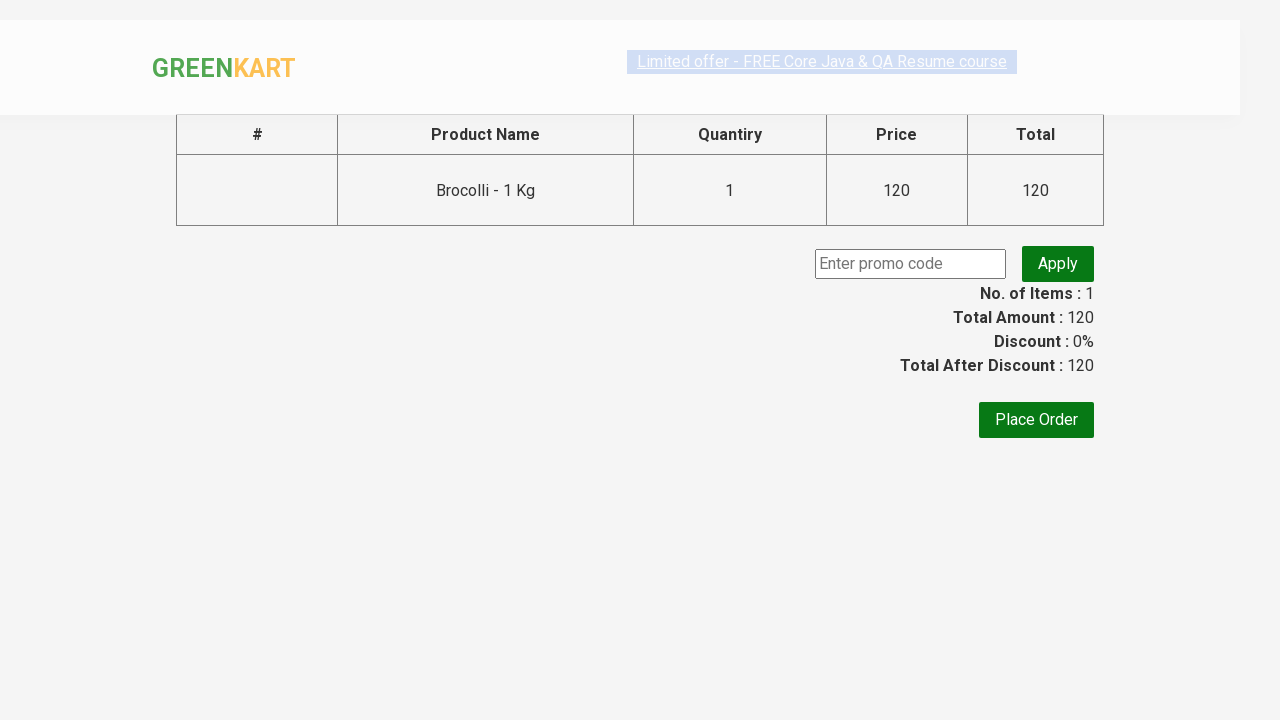

Entered promo code 'rahulshetty2024' on input.promoCode
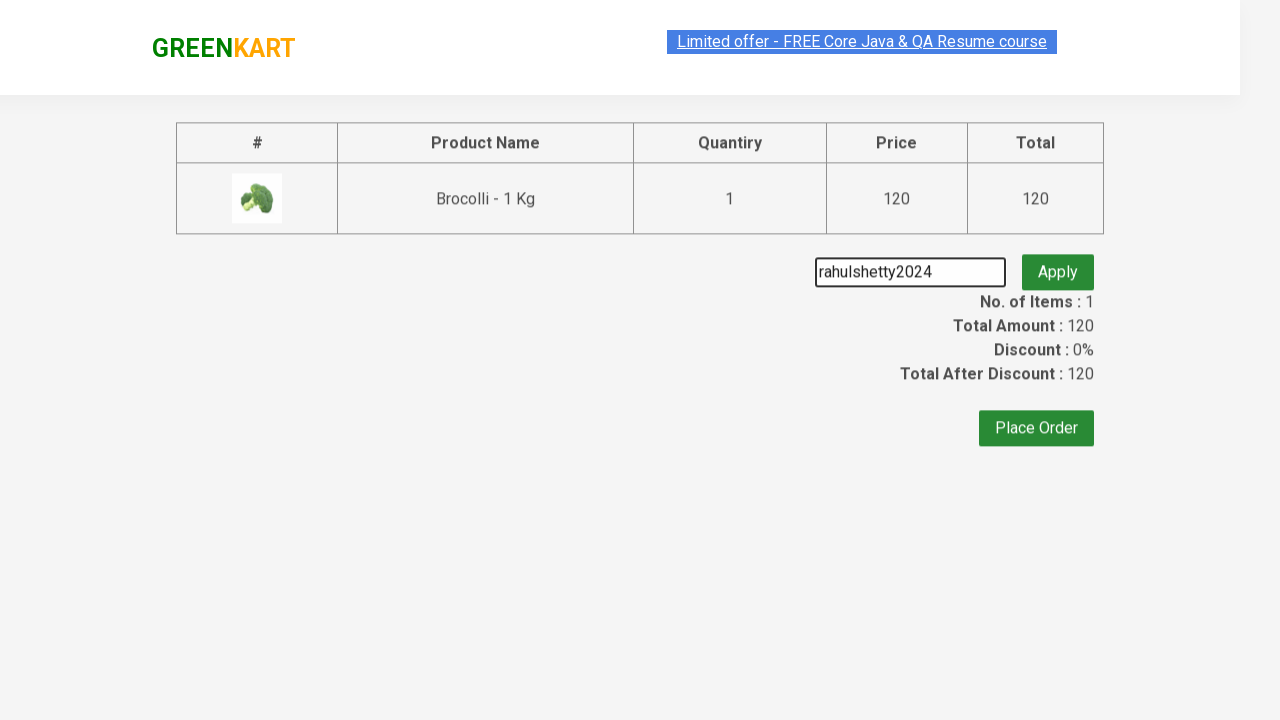

Clicked apply promo button at (1058, 264) on button.promoBtn
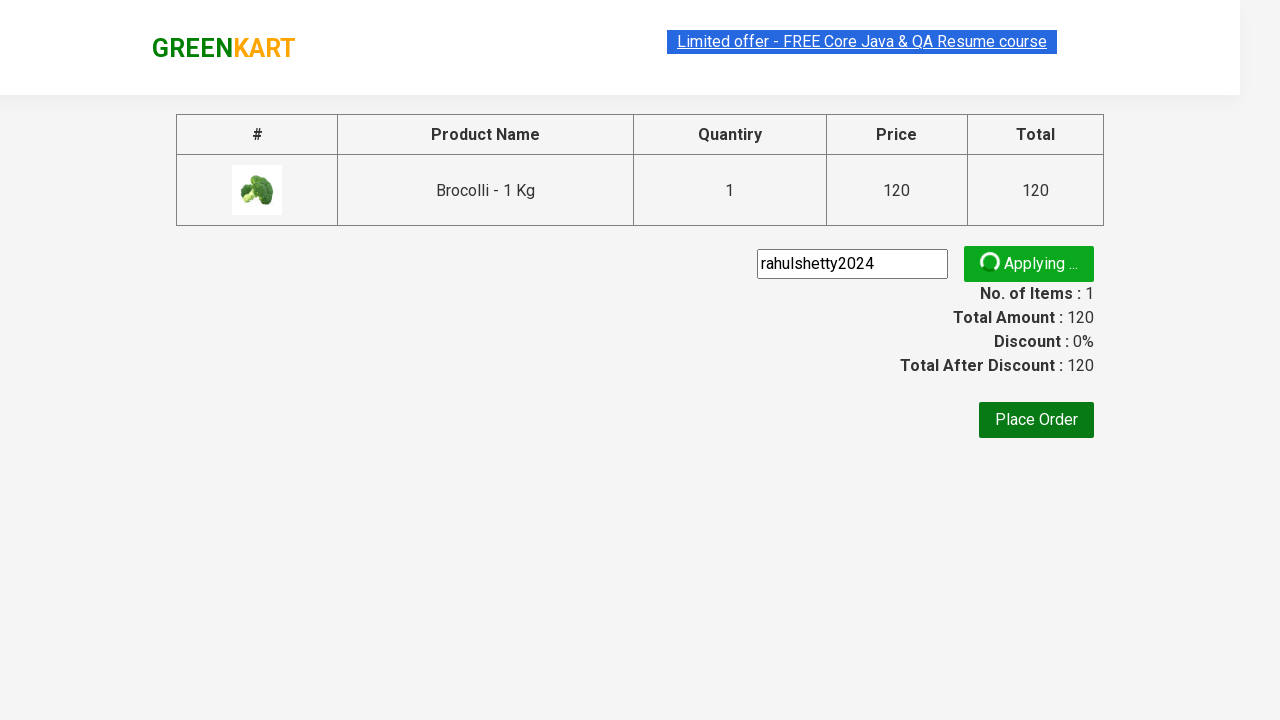

Clicked place order button at (1036, 420) on xpath=//button[text()='Place Order']
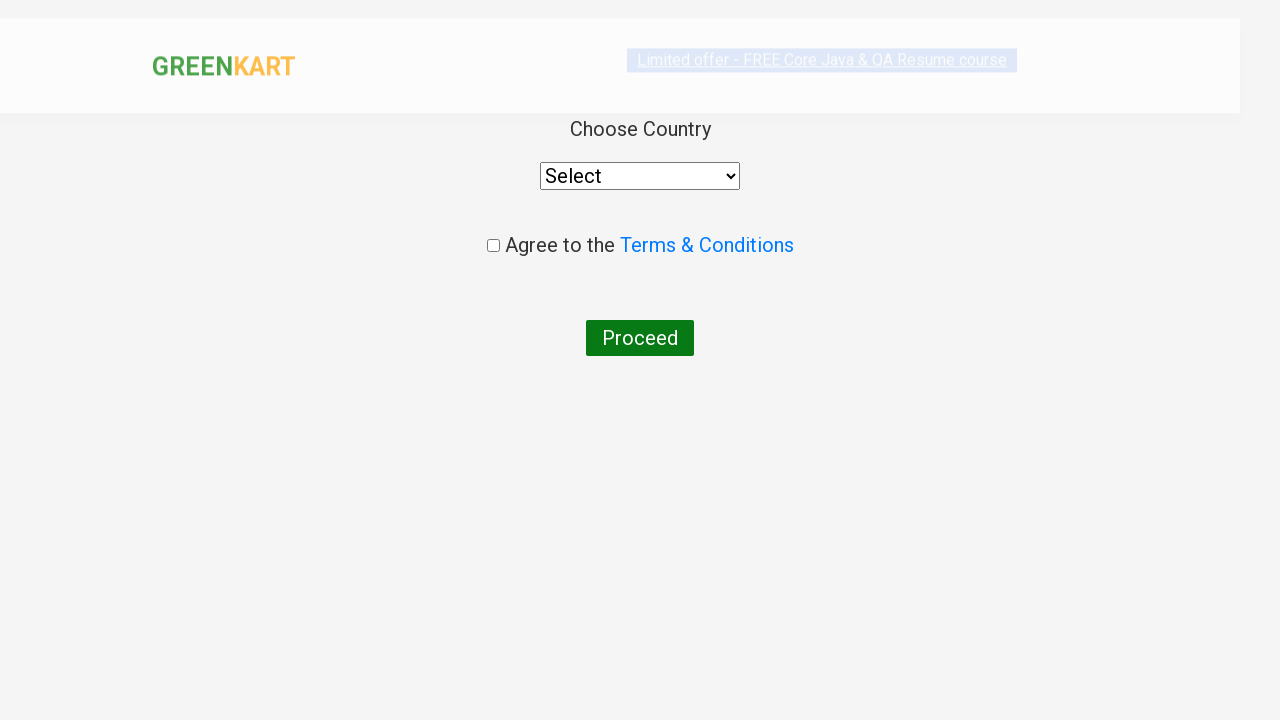

Country dropdown loaded
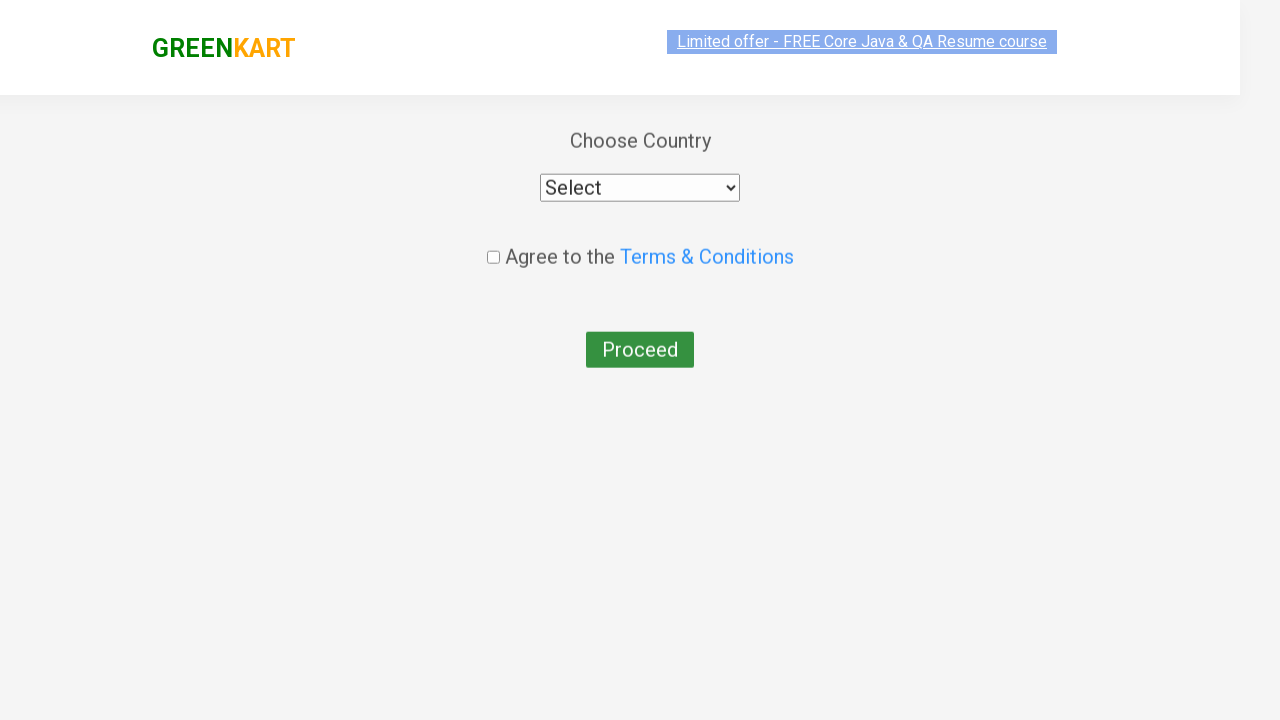

Selected 'India' from country dropdown on //div[@class='wrapperTwo']//div//select
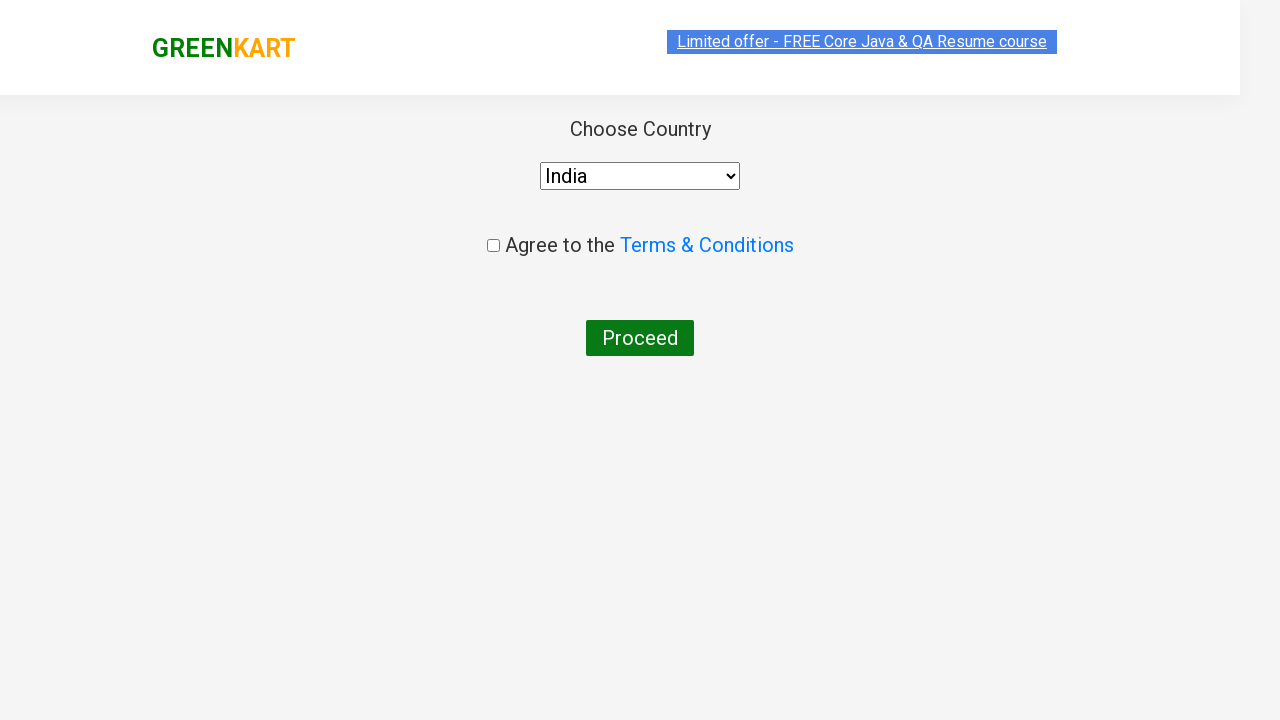

Checked the agreement checkbox at (493, 246) on input.chkAgree
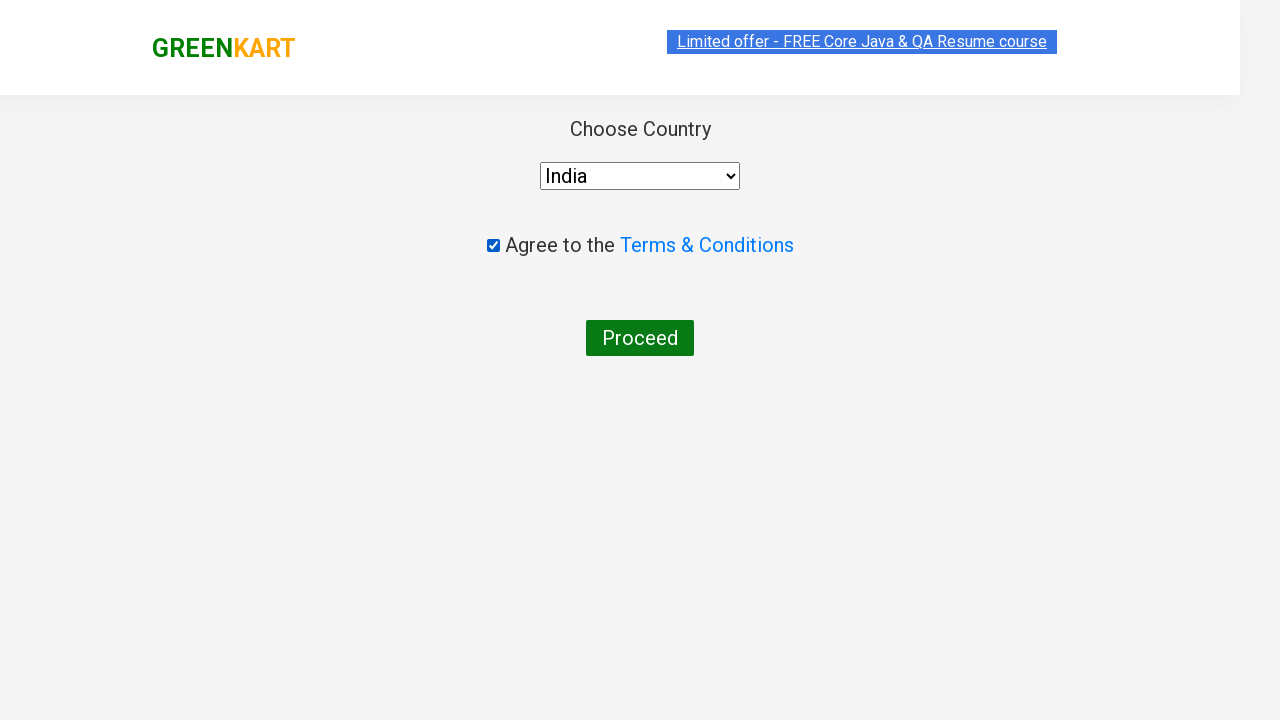

Clicked proceed button to complete order at (640, 338) on xpath=//button[text()='Proceed']
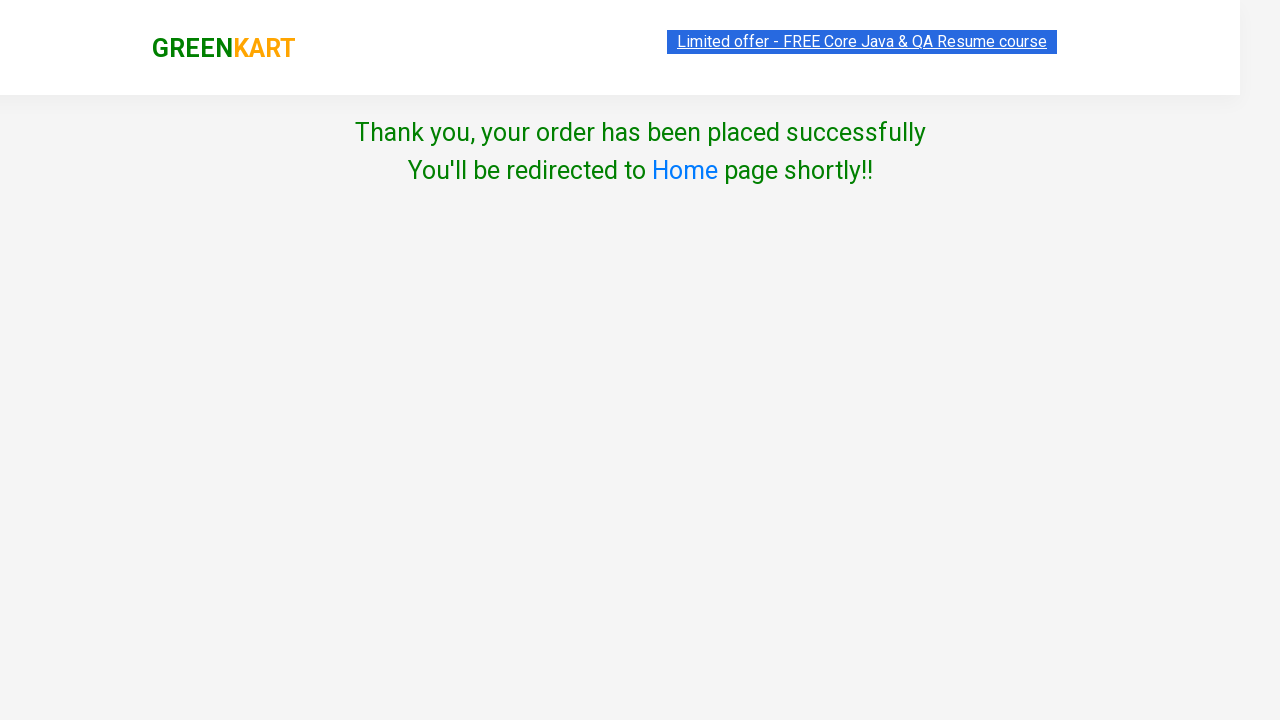

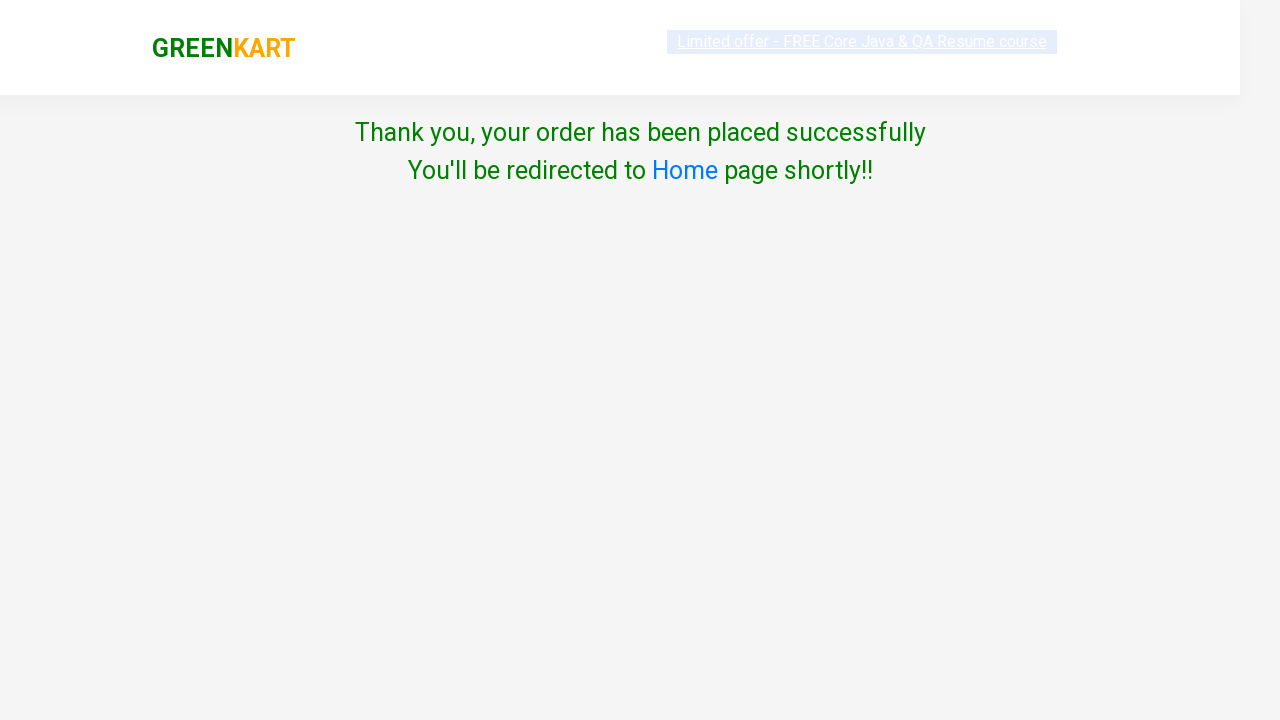